Tests clicking on buttons with different classes, likely testing element wait conditions

Starting URL: https://hatem-hatamleh.github.io/Selenium-html/wait.html

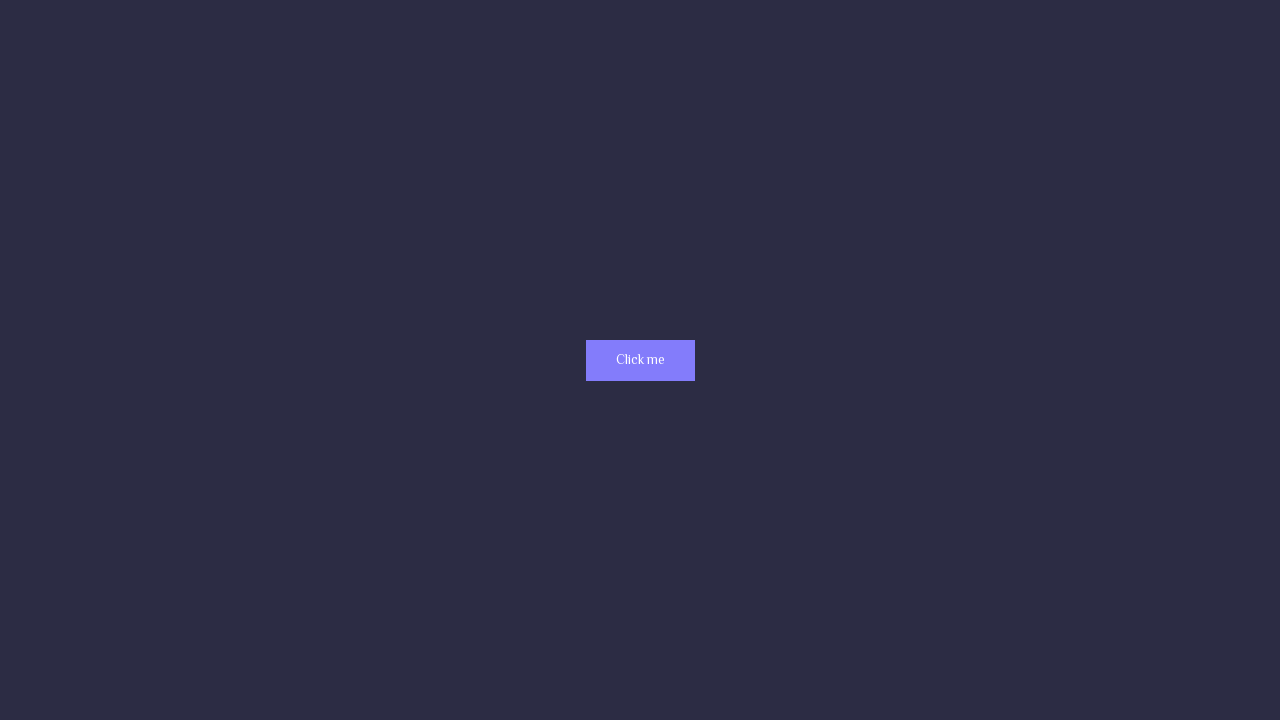

Clicked primary button at (640, 360) on .primary
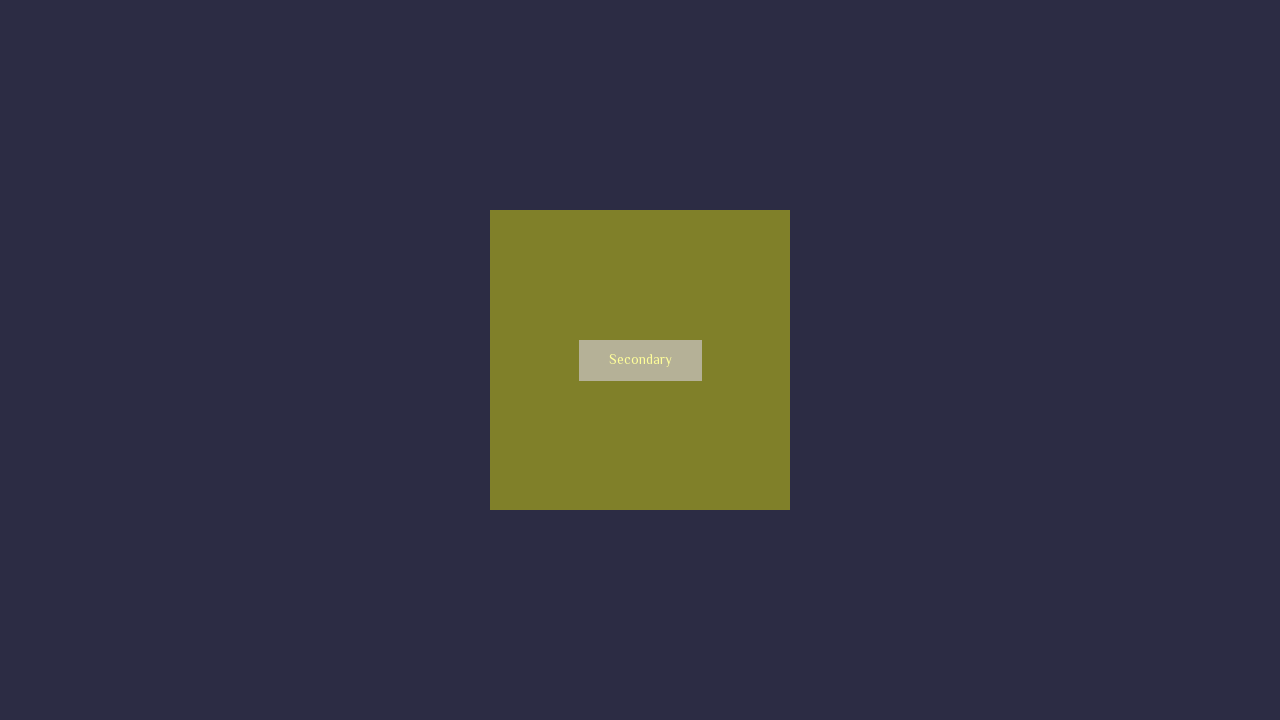

Clicked secondary button at (640, 360) on .secondary
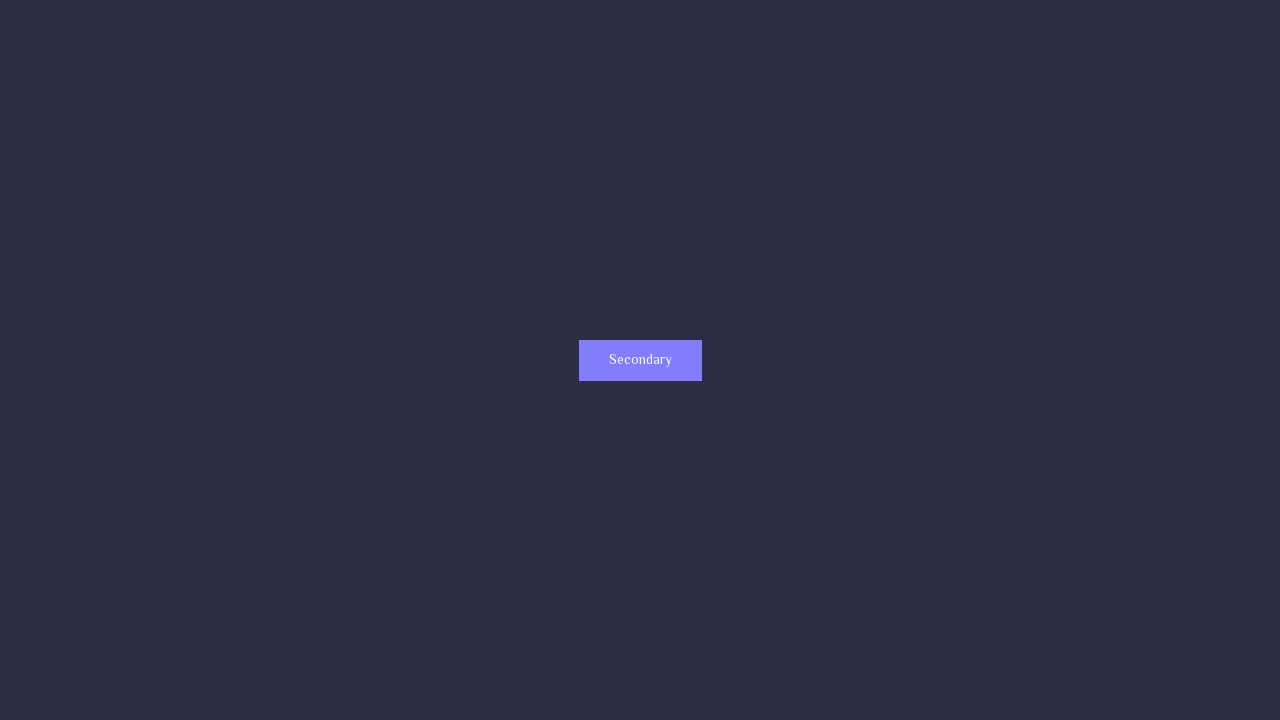

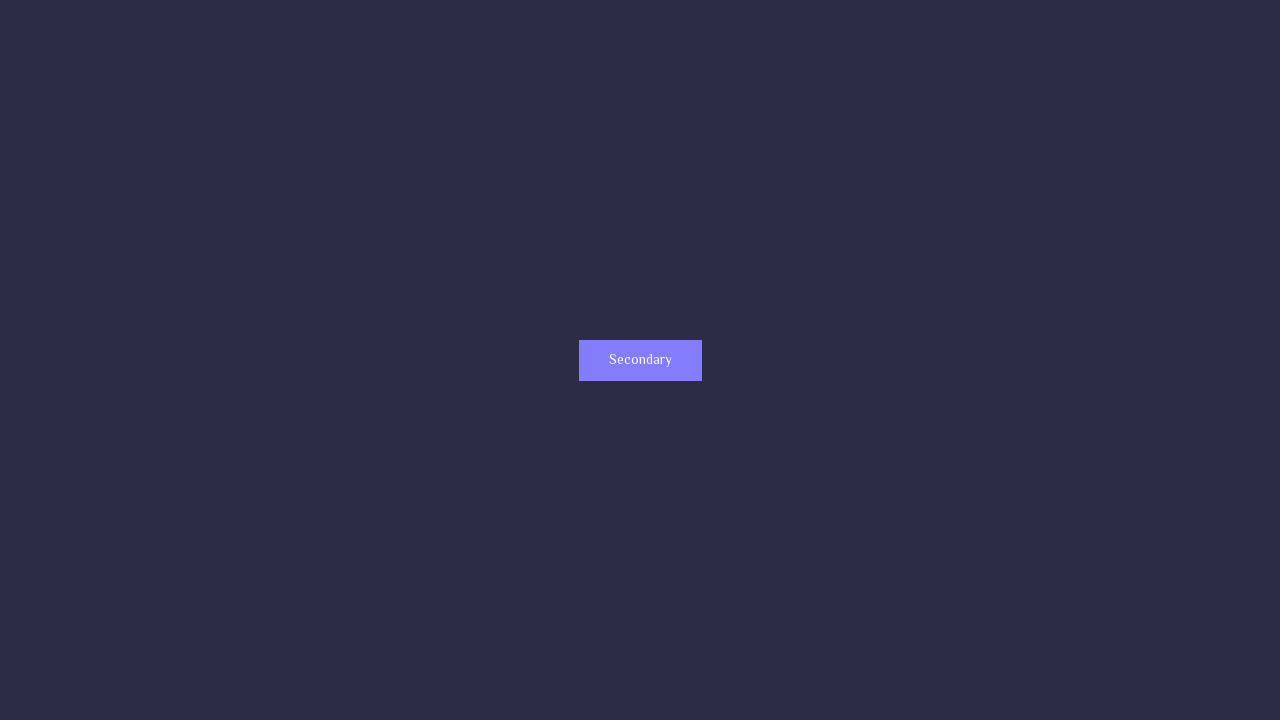